Tests checkbox interactions by selecting checkboxes that are not already selected

Starting URL: https://testcenter.techproeducation.com/index.php?page=checkboxes

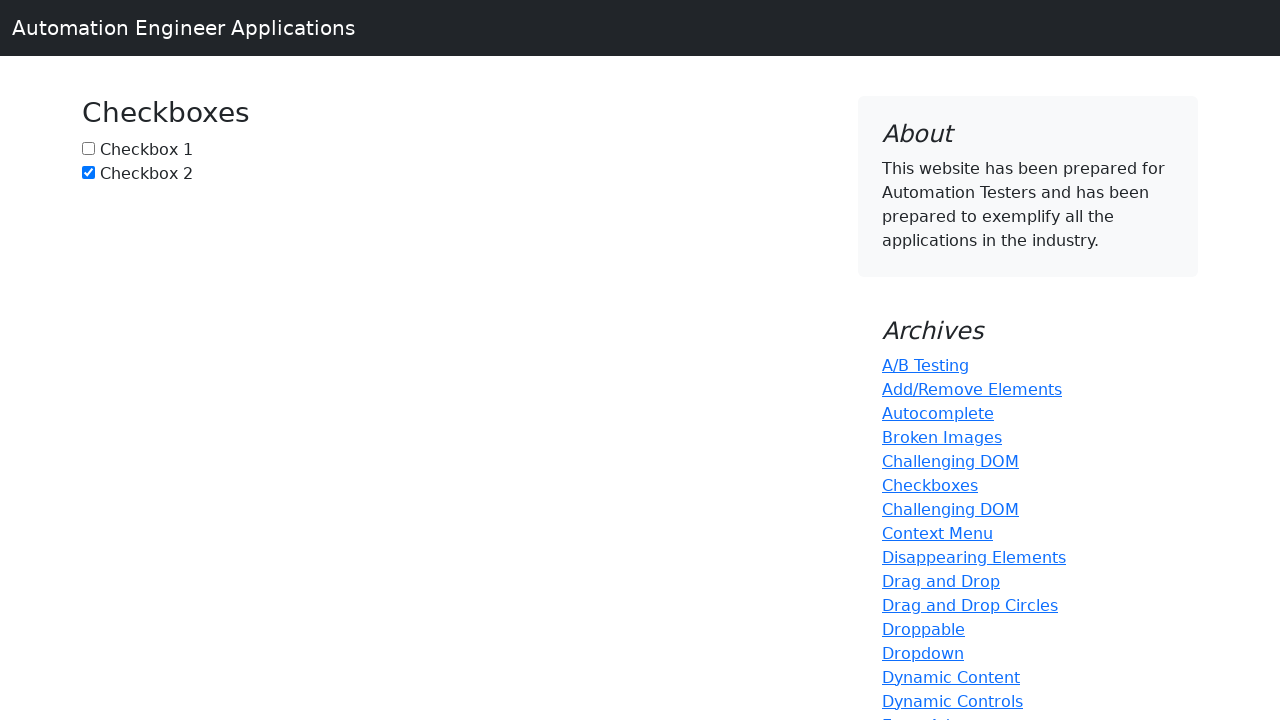

Located checkbox element with id 'box1'
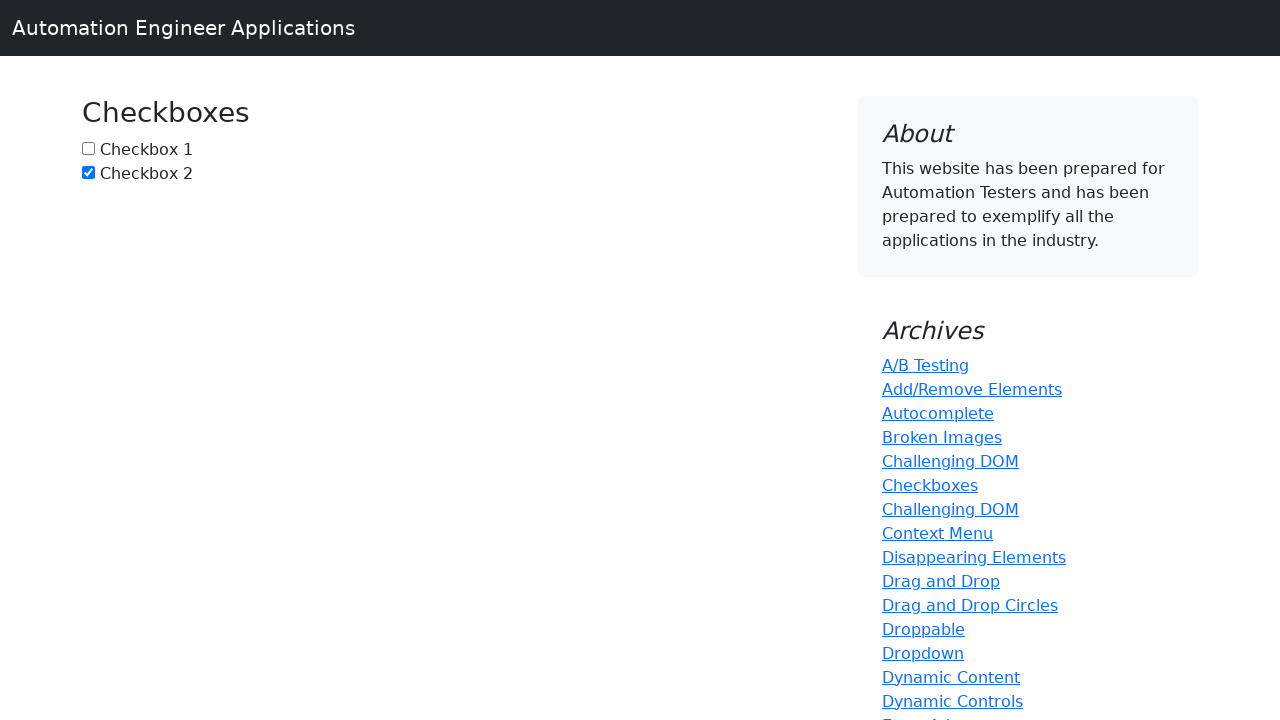

Located checkbox element with id 'box2'
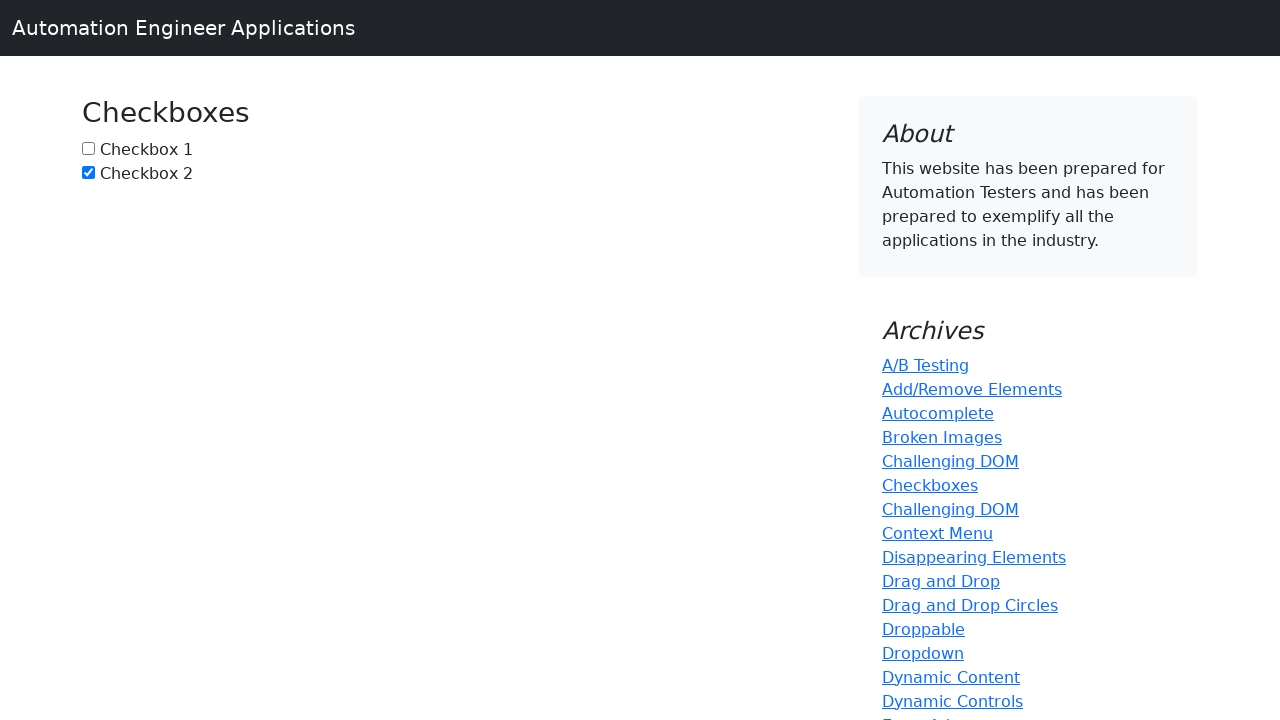

Checked if checkbox1 is selected - it is not
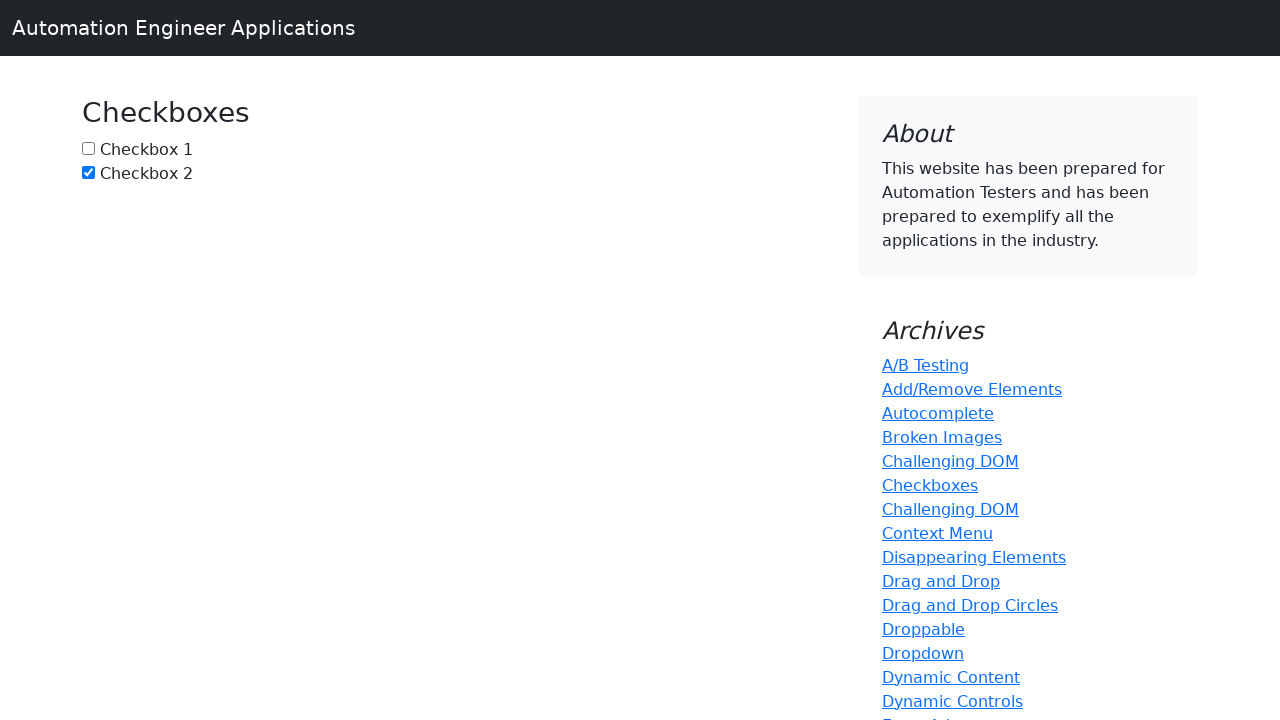

Clicked on checkbox1 to select it at (88, 148) on #box1
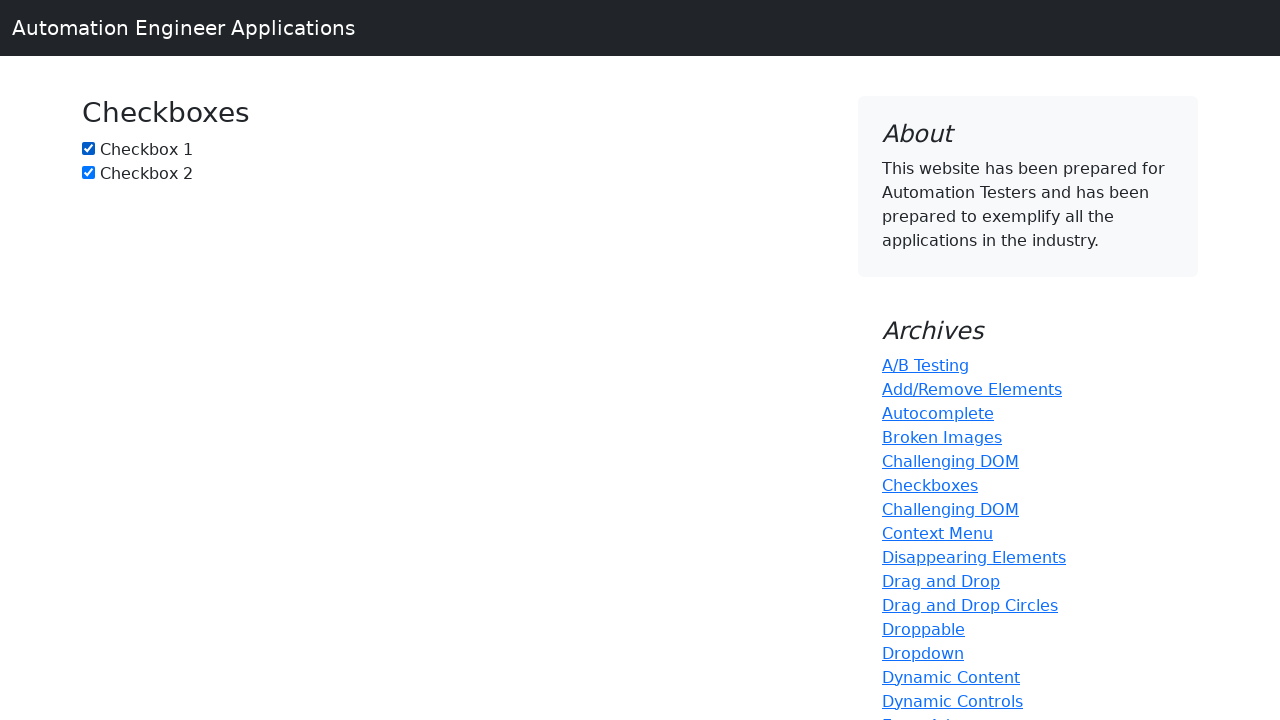

Checked if checkbox2 is selected - it already is
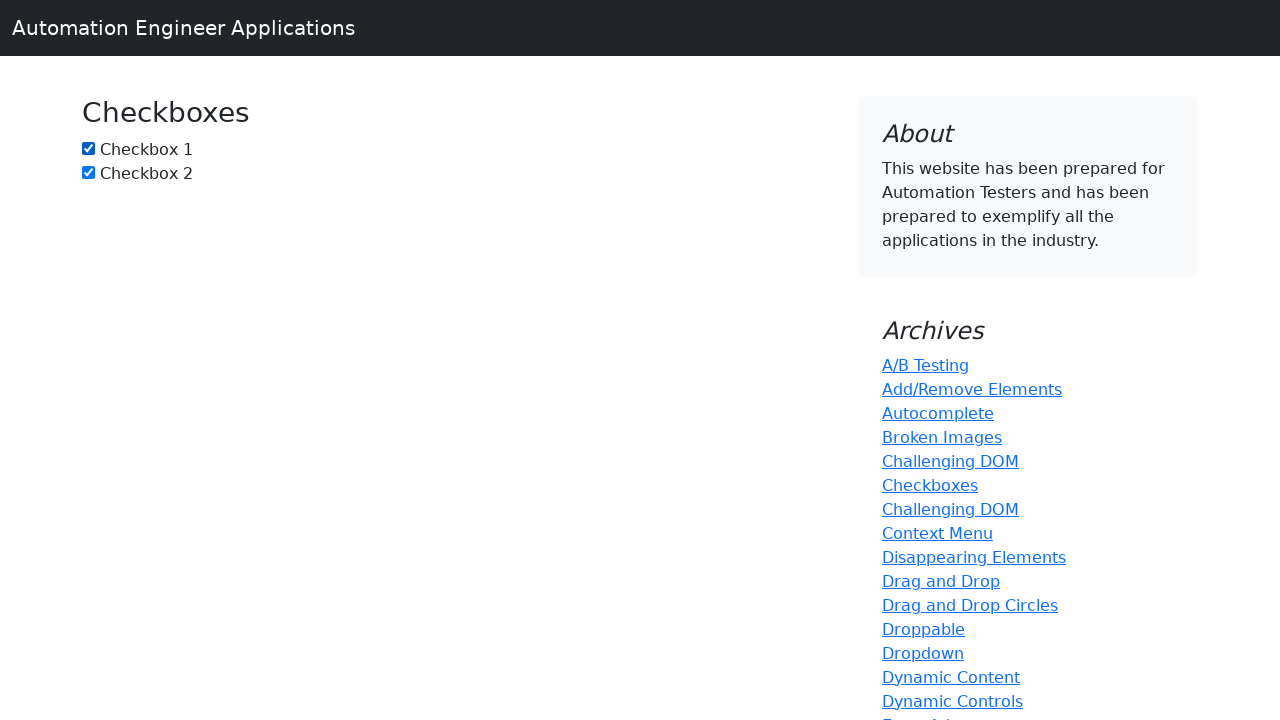

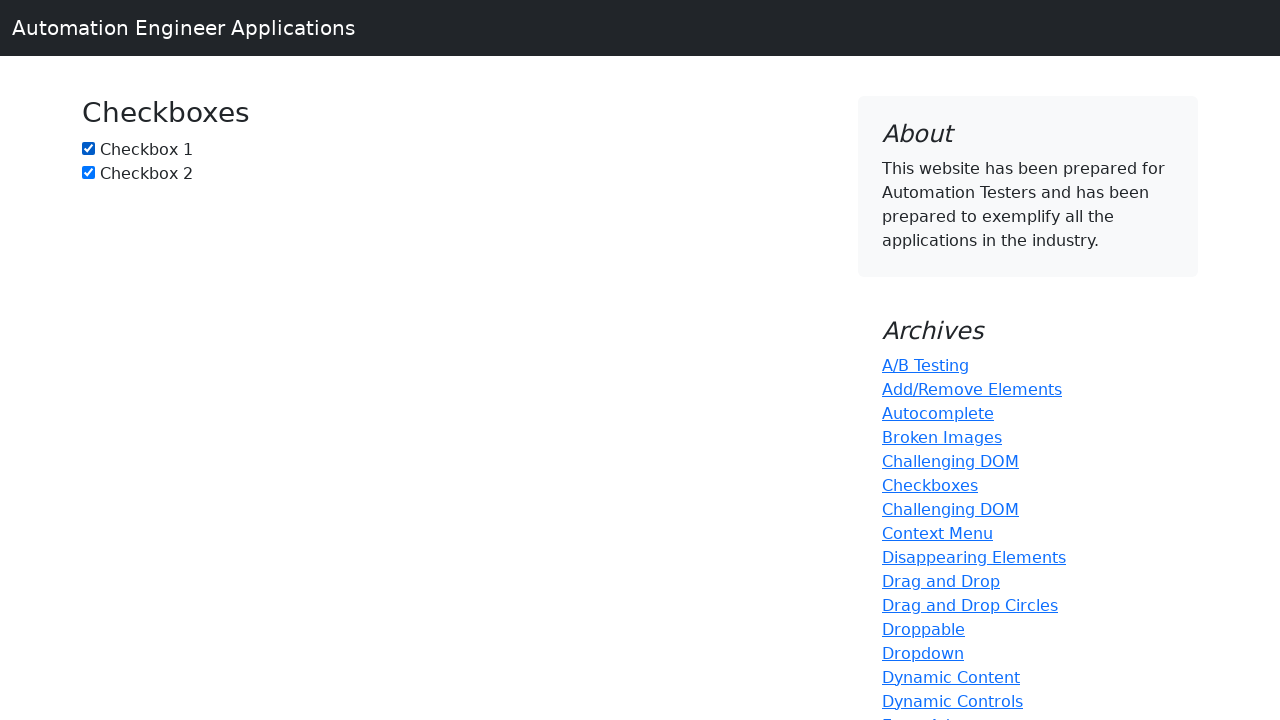